Tests website launch by navigating to the Equipment Status Tracker page, verifying the page title contains 'Equipment', and clicking the Add Equipment button

Starting URL: https://qa-assignment-omega.vercel.app/

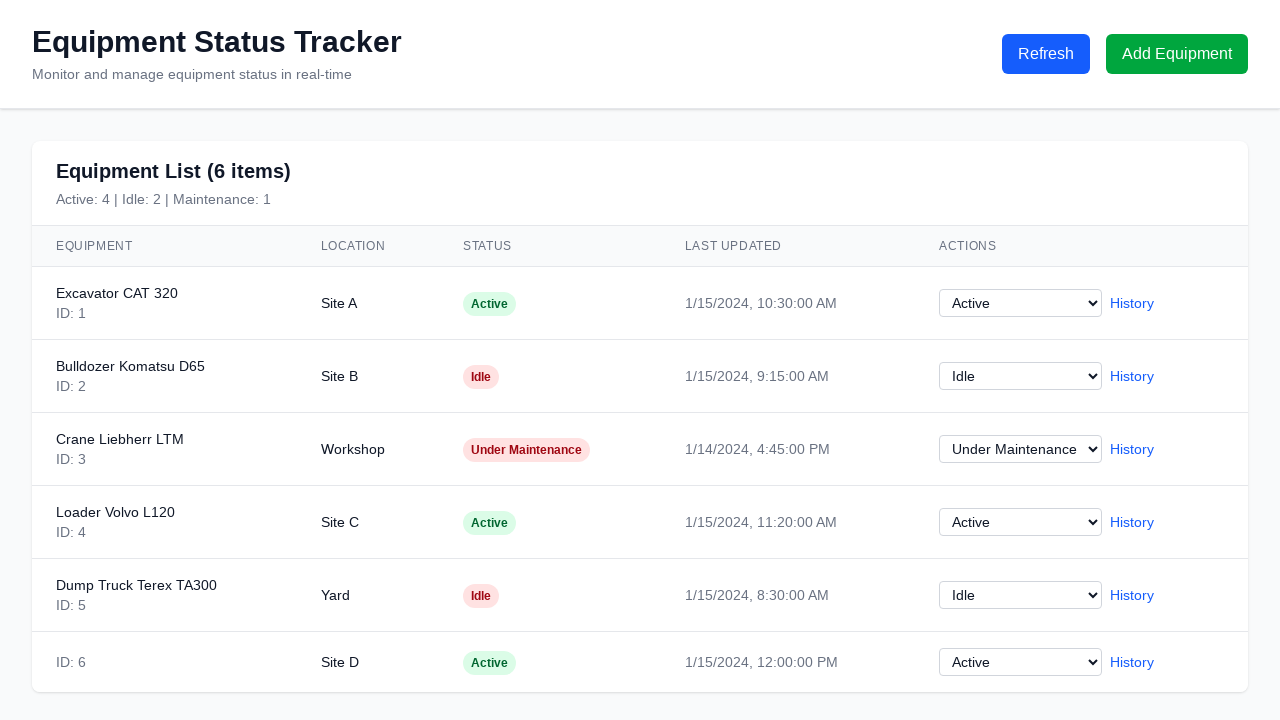

Waited for initial page load to complete (networkidle)
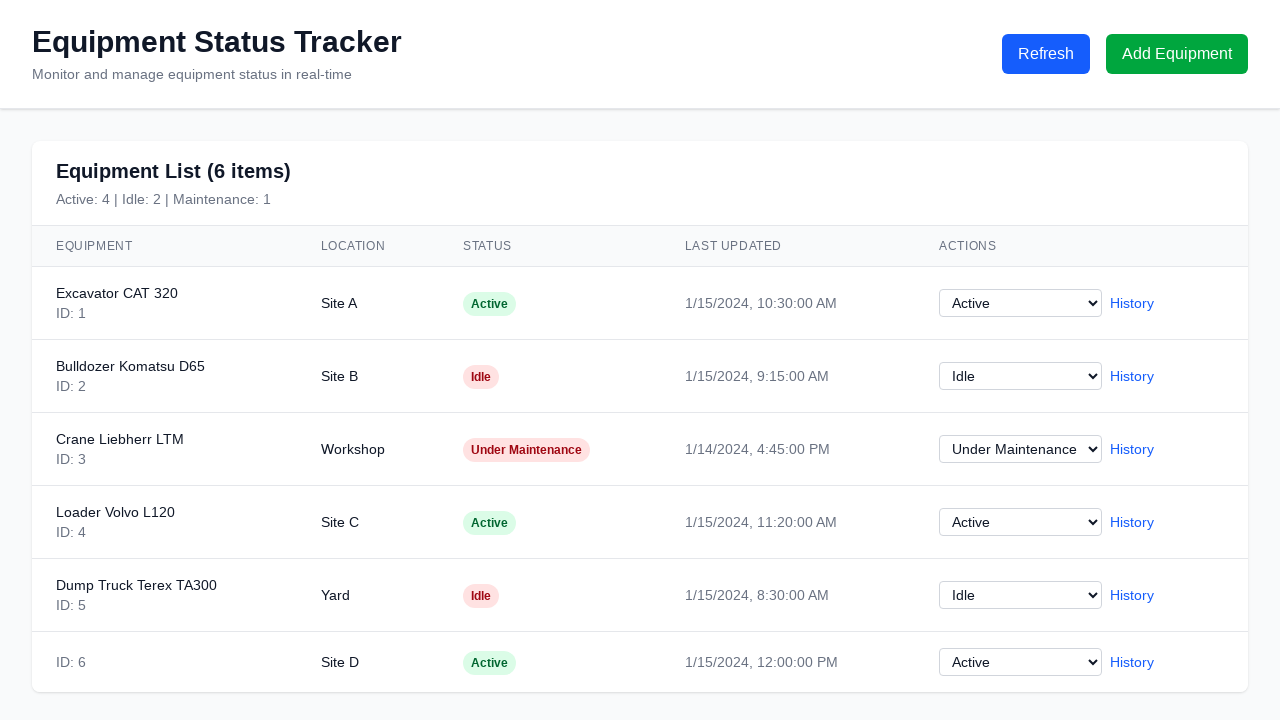

Verified page title contains 'Equipment'
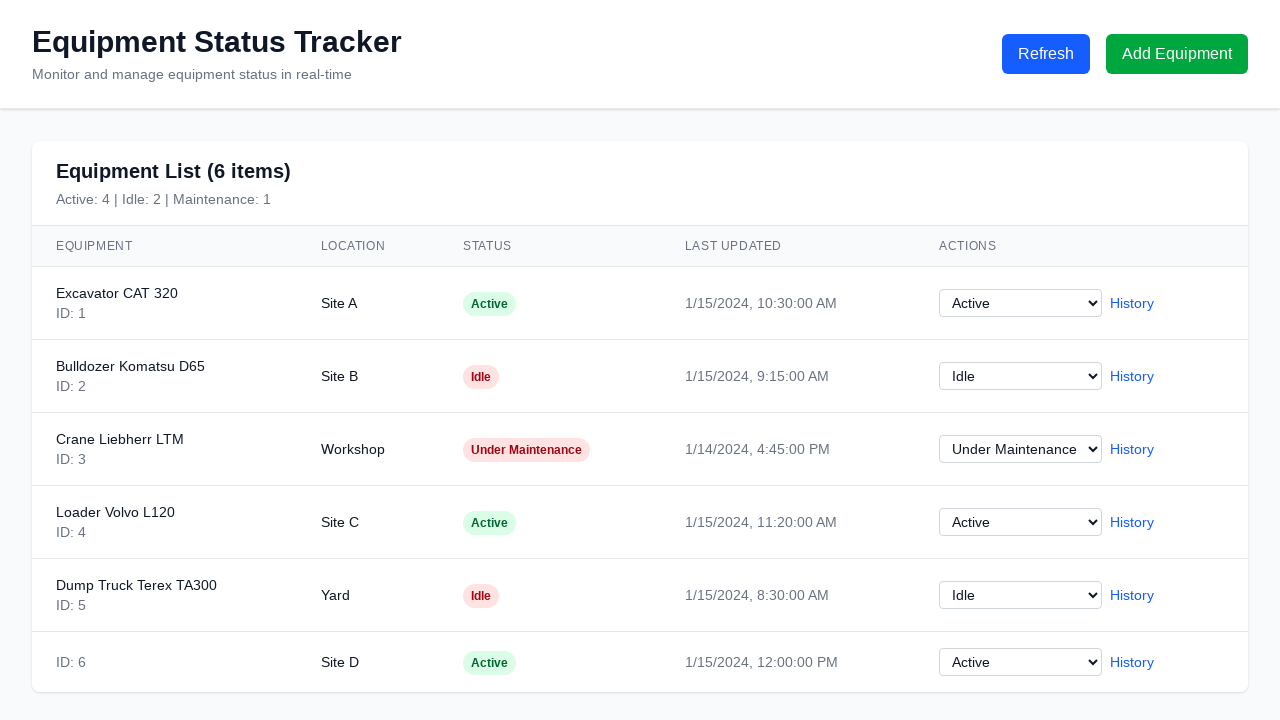

Located Add Equipment button
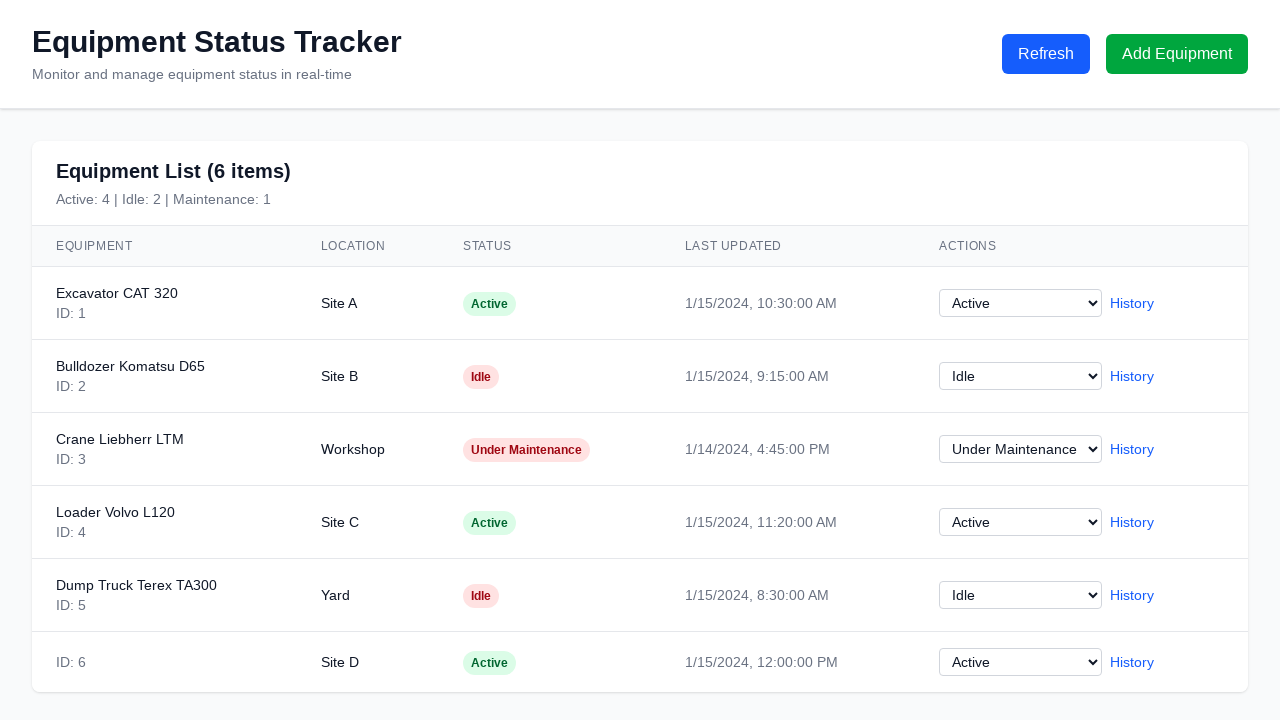

Verified Add Equipment button is visible
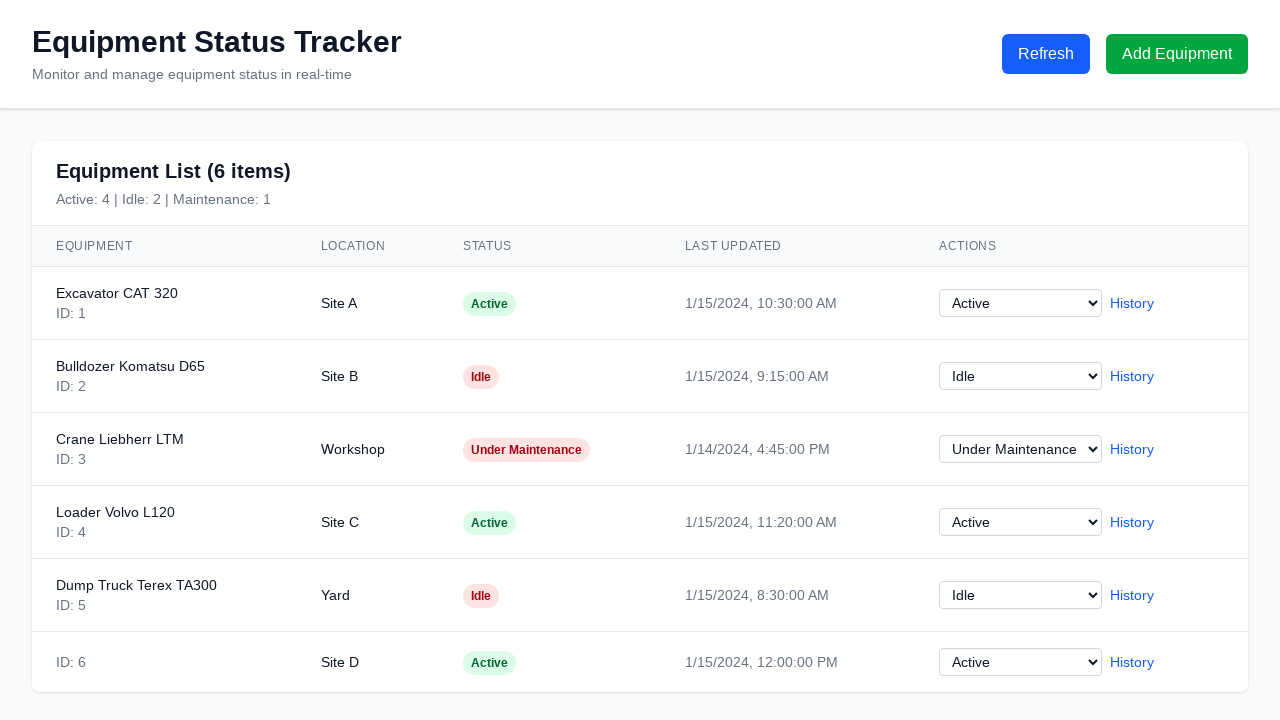

Clicked the Add Equipment button at (1177, 54) on internal:role=button[name="Add Equipment"i]
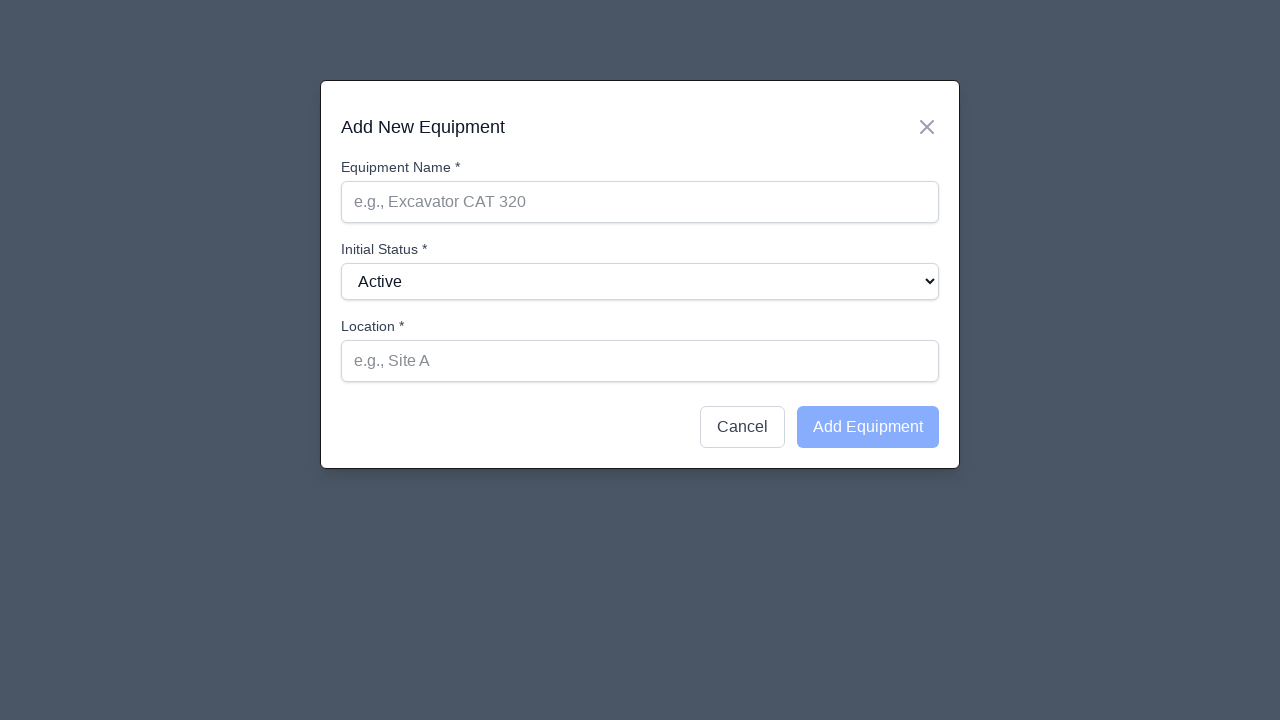

Waited for navigation to complete (networkidle)
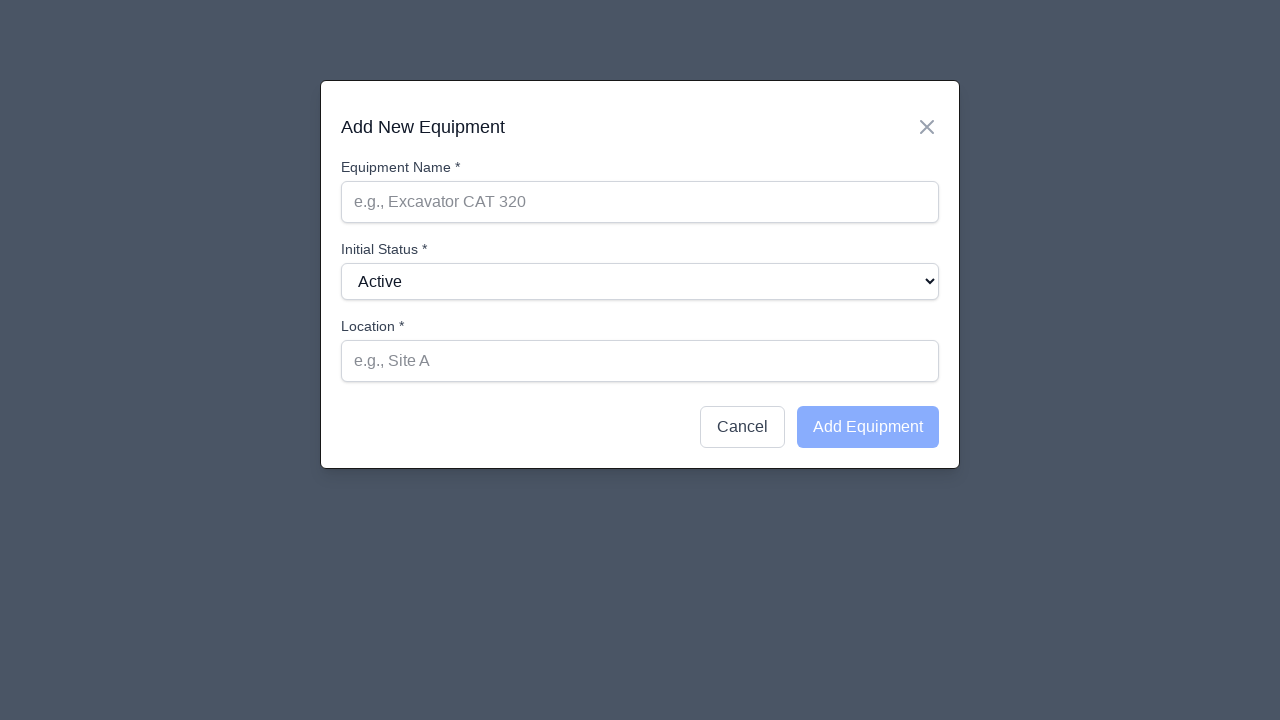

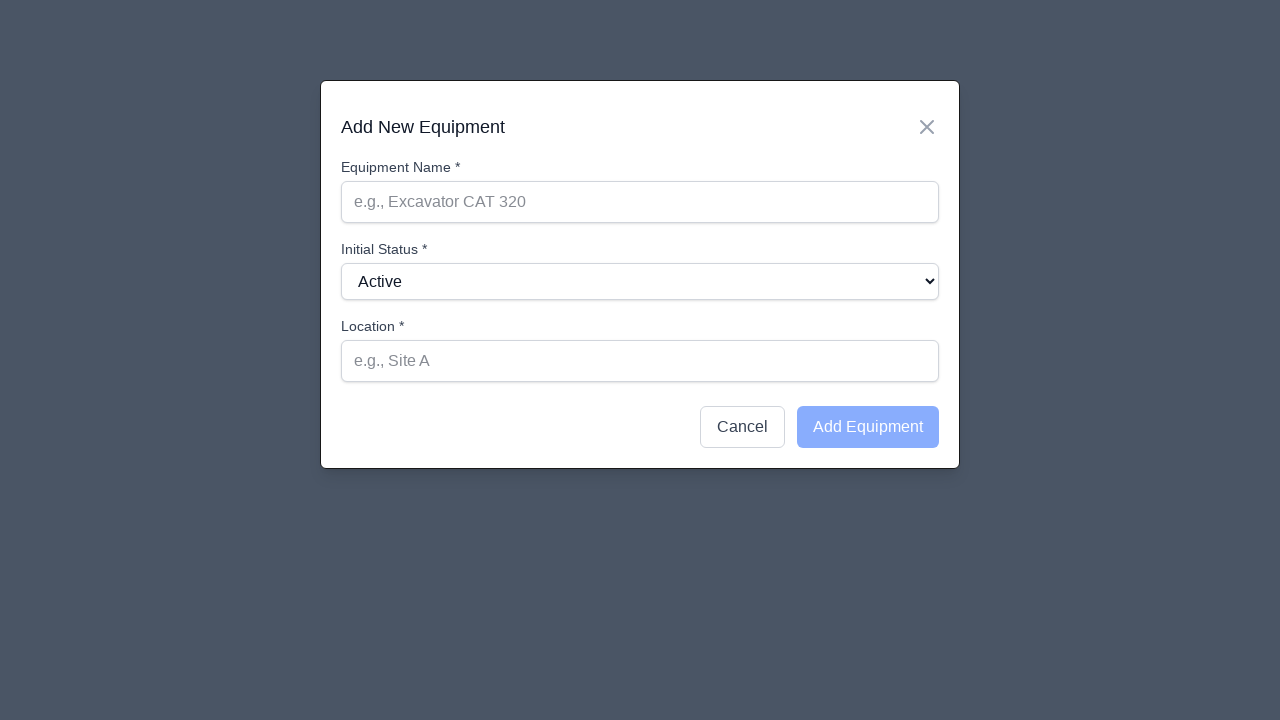